Tests the permanent address field by entering an address into the text box

Starting URL: https://demoqa.com/text-box

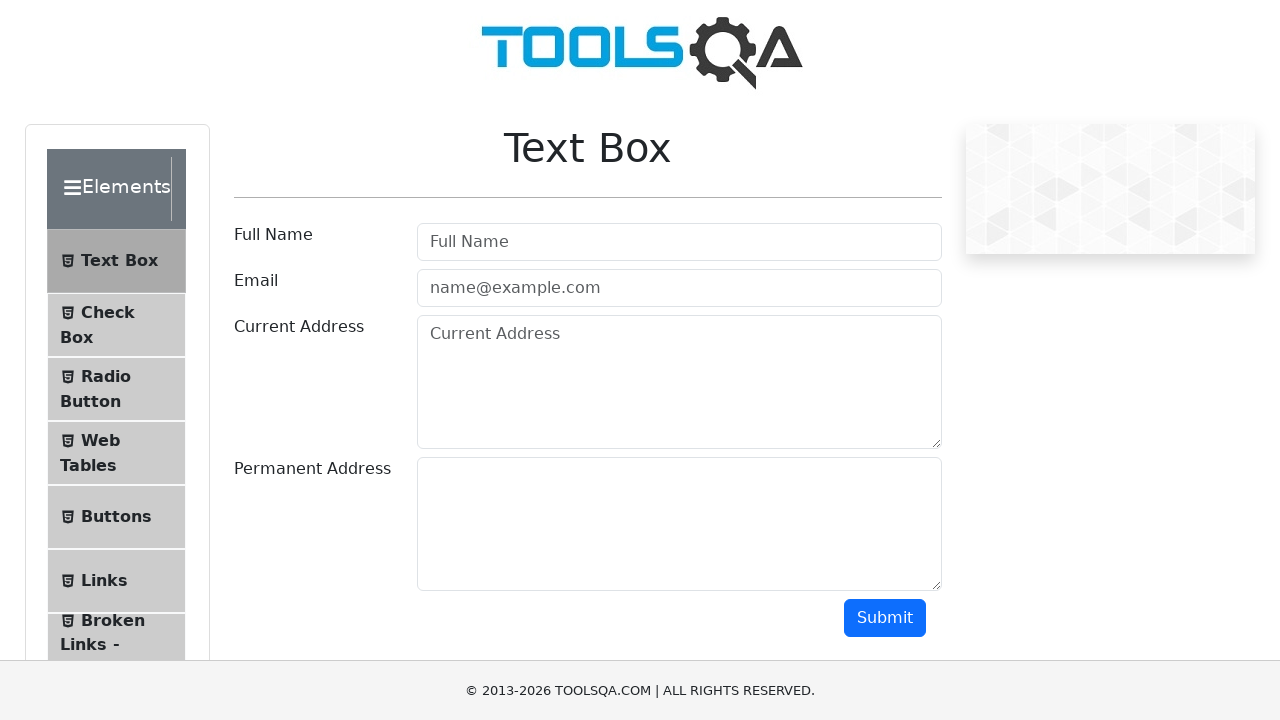

Filled permanent address field with 'USA, Portland 789' on #permanentAddress
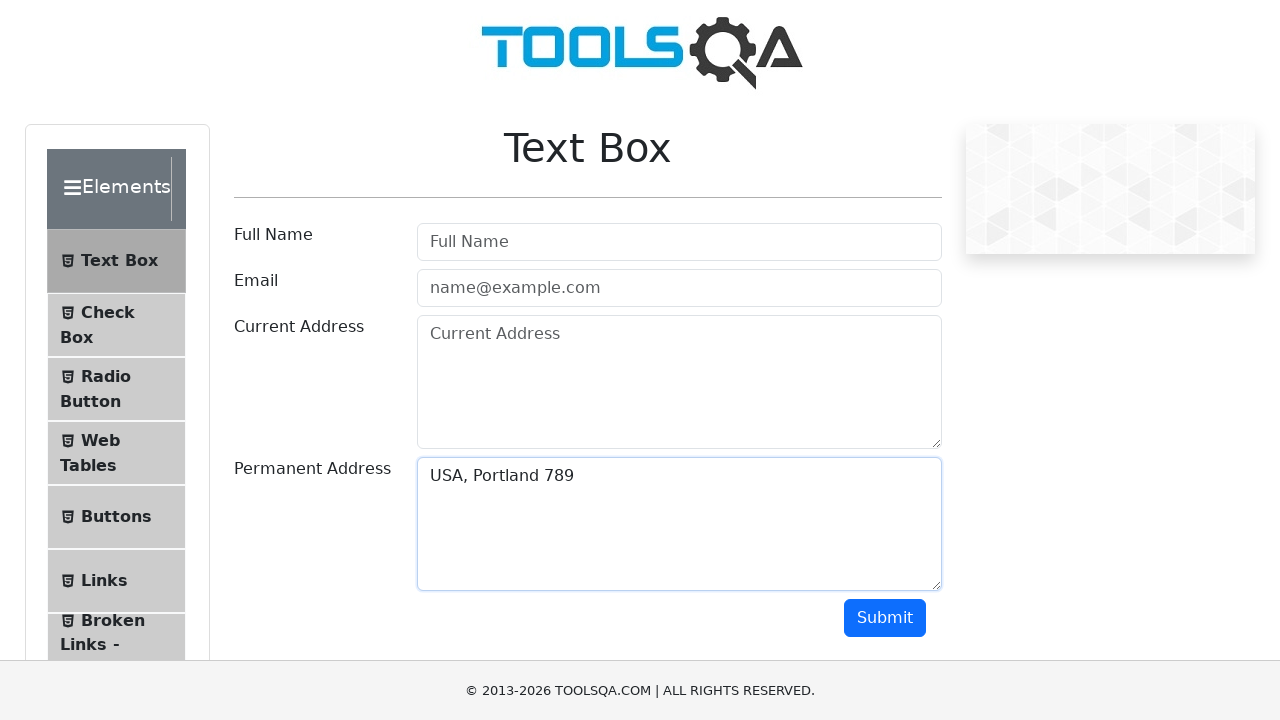

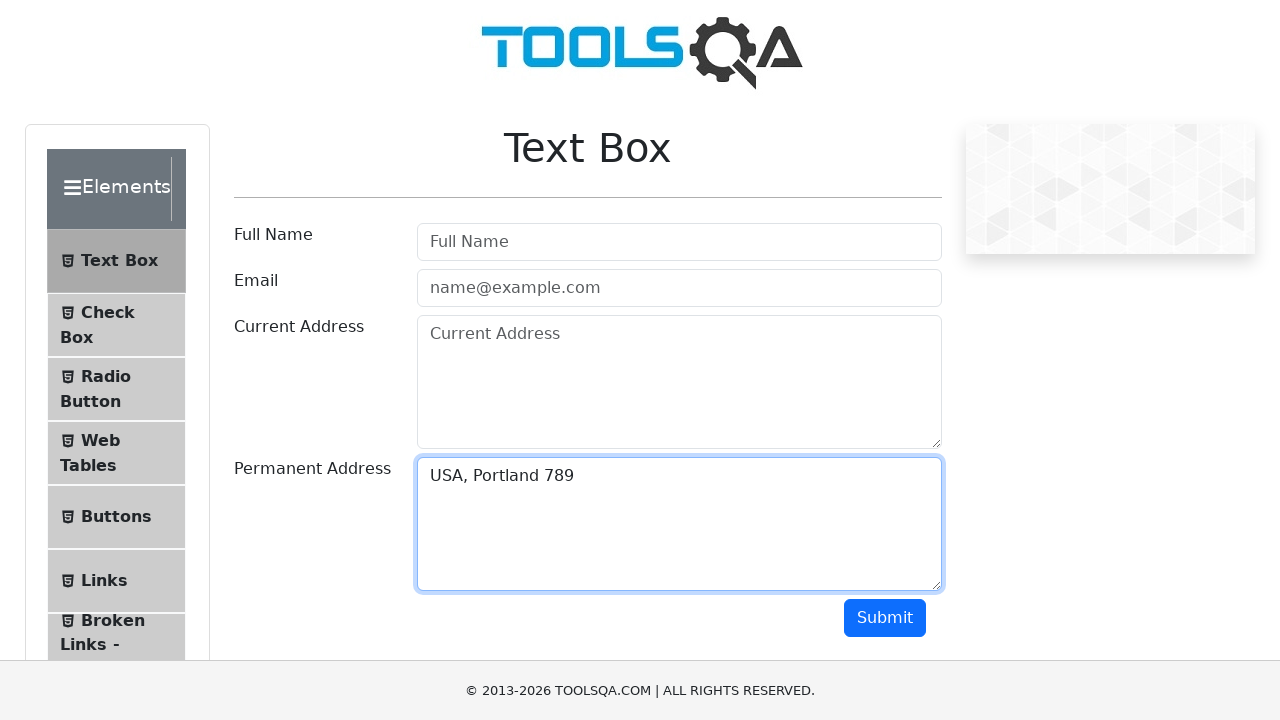